Validates web elements are displayed and enabled before clicking sign in link and filling username field

Starting URL: https://rediff.com

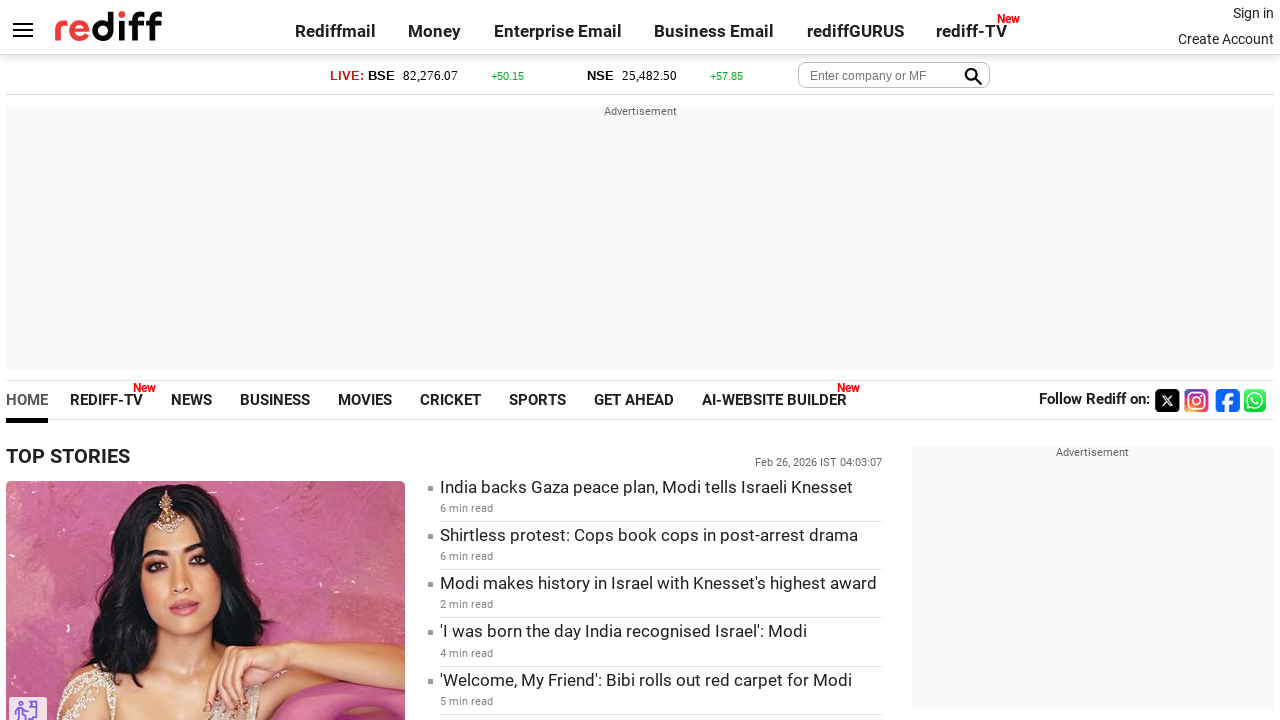

Located sign in link element
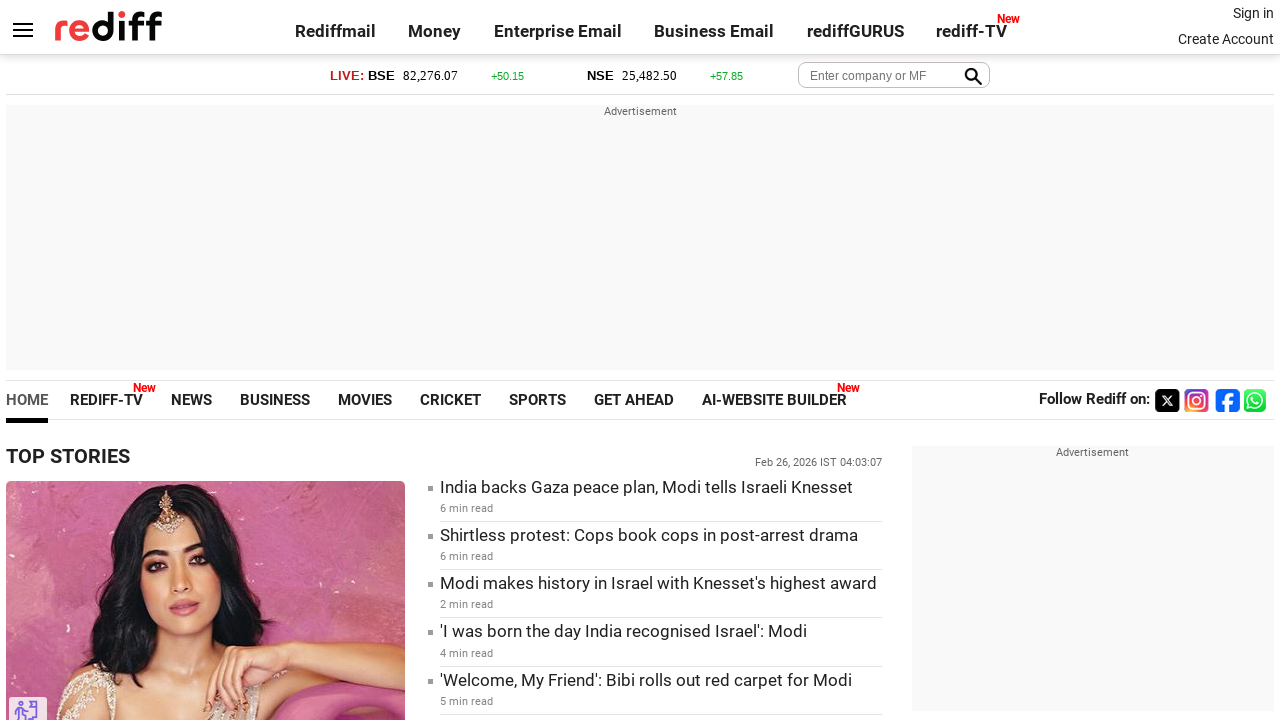

Validated sign in link is visible and enabled
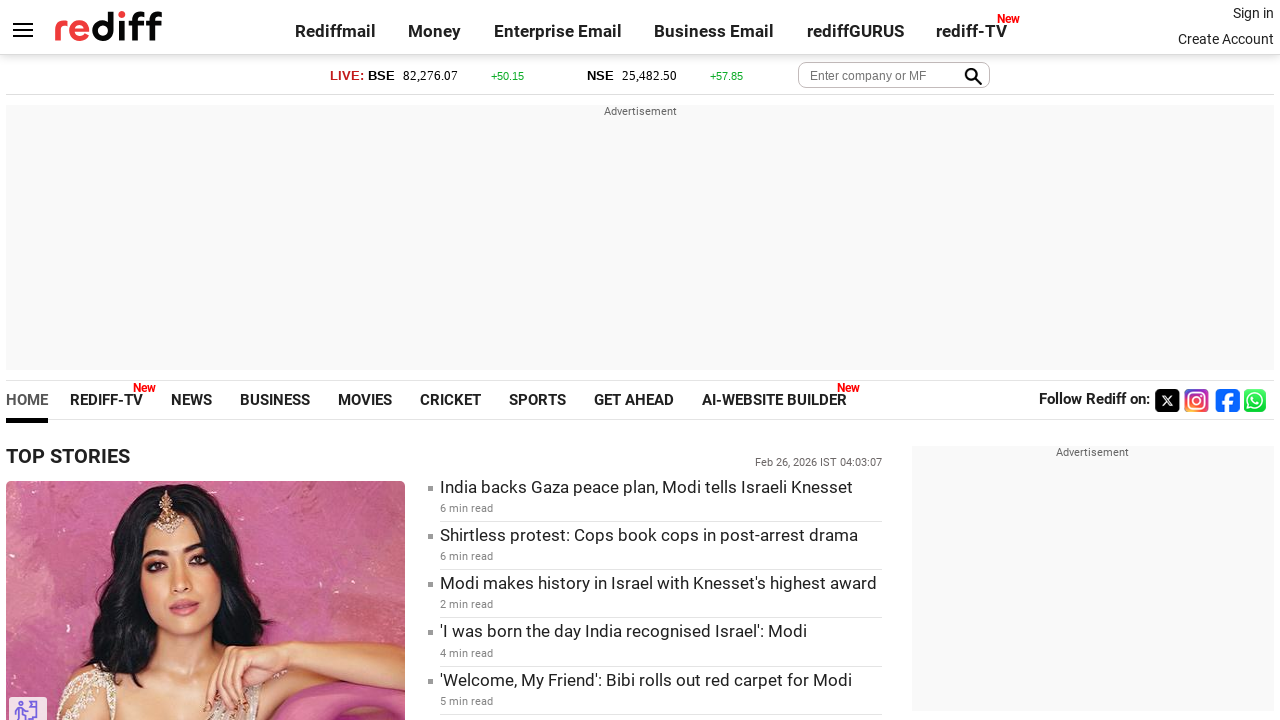

Clicked sign in link at (1253, 13) on a:text('Sign in')
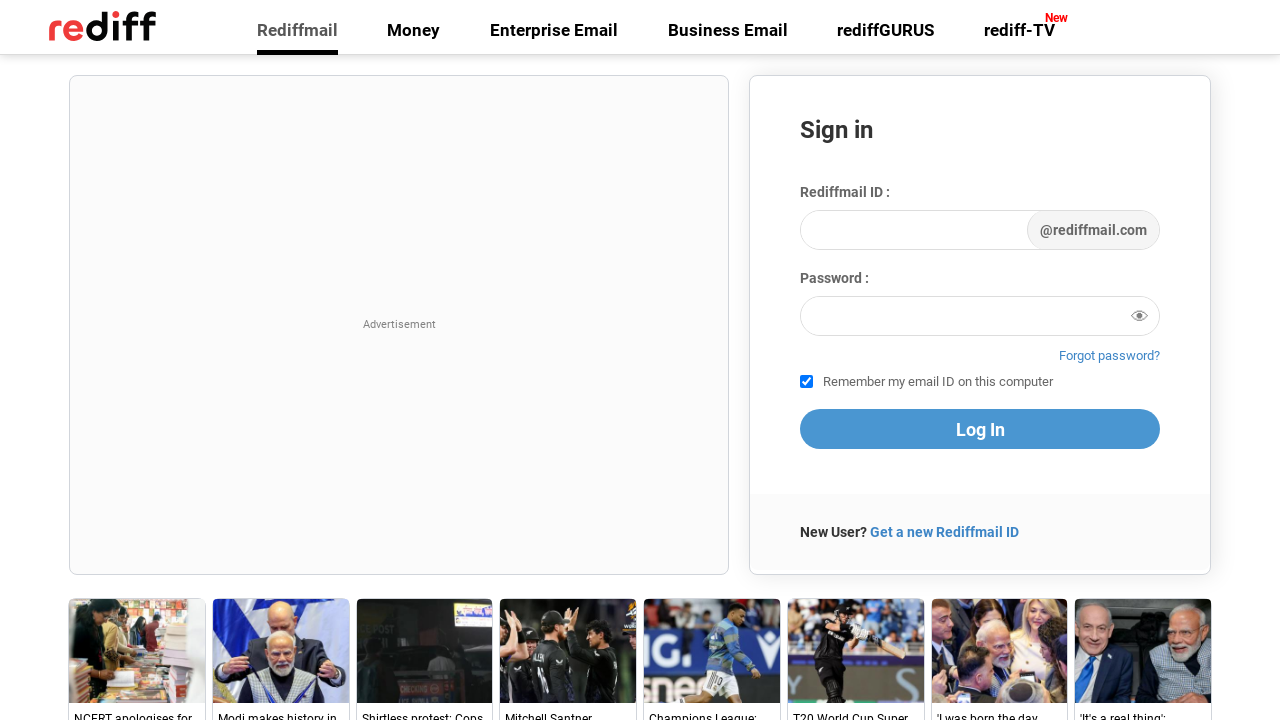

Located username textbox element
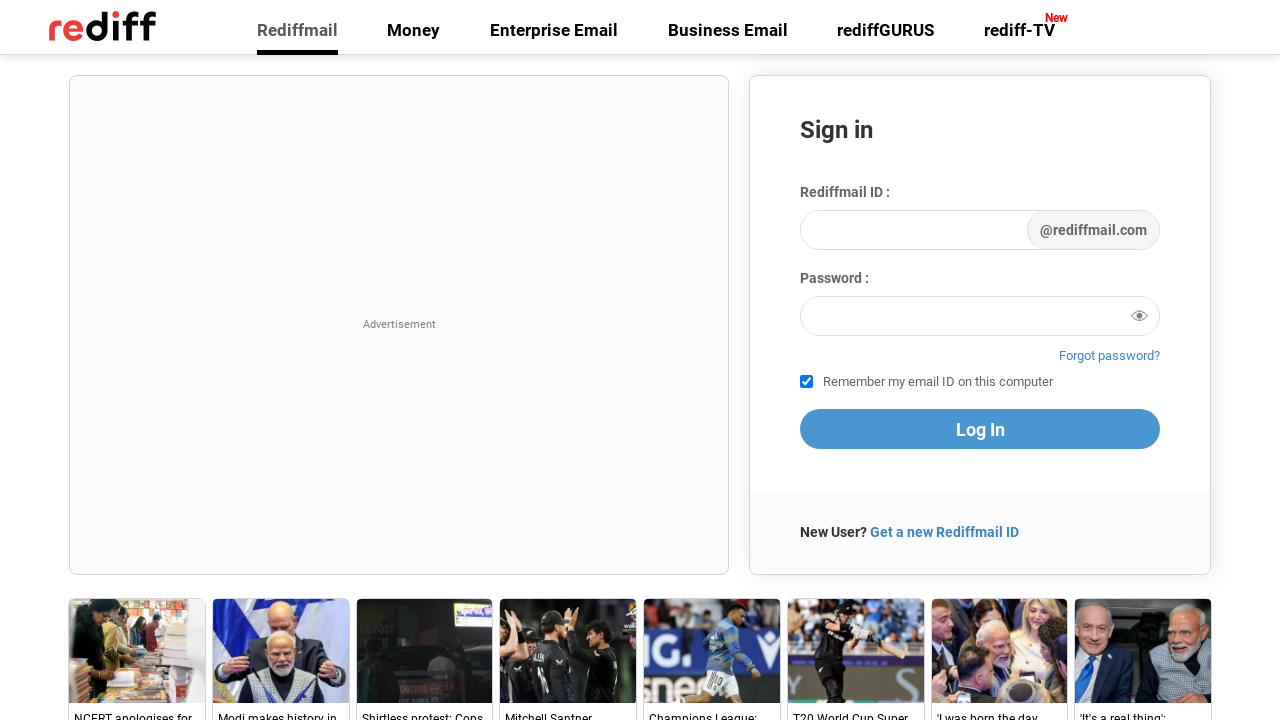

Validated username textbox is visible and enabled
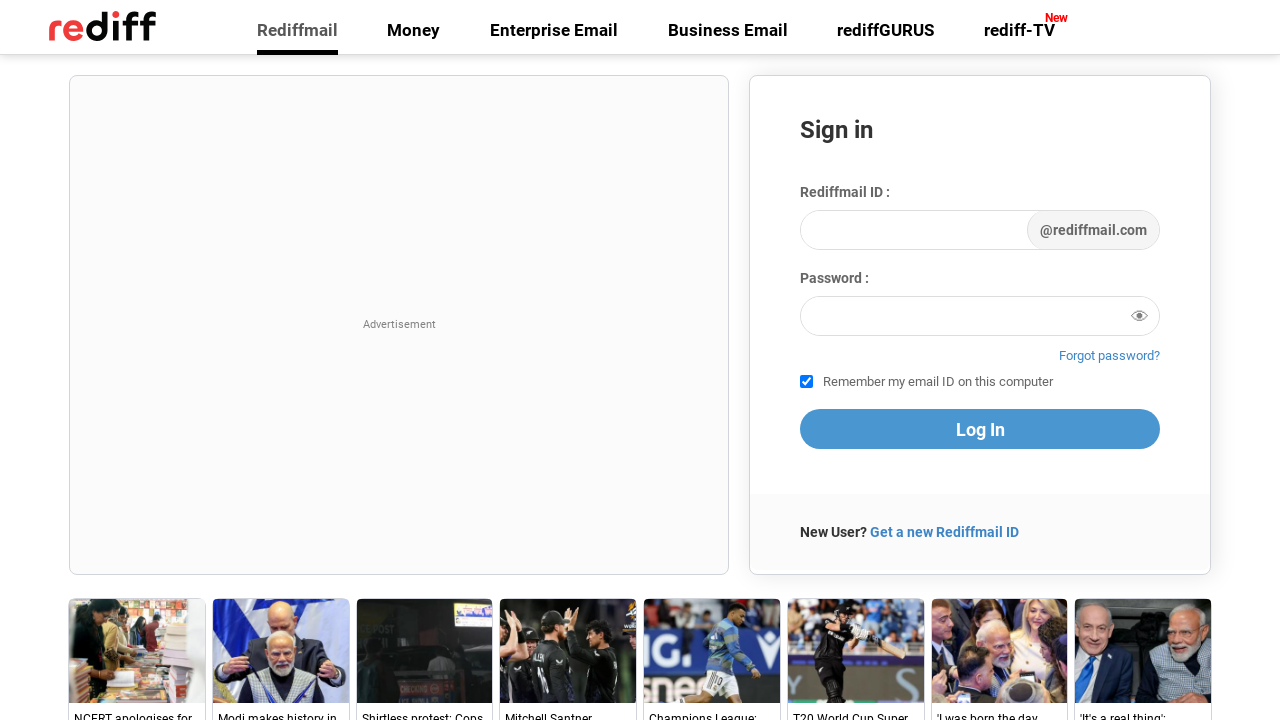

Filled username field with 'seleniumpanda@rediffmail.com' on #login1
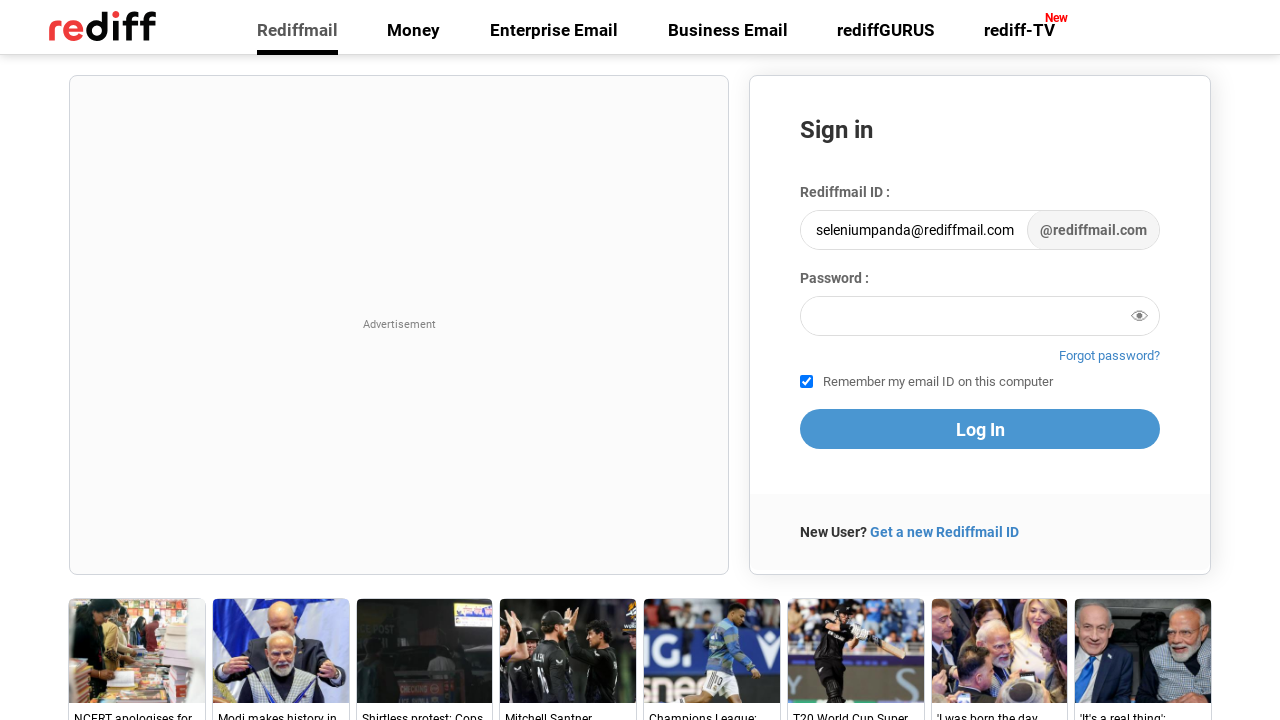

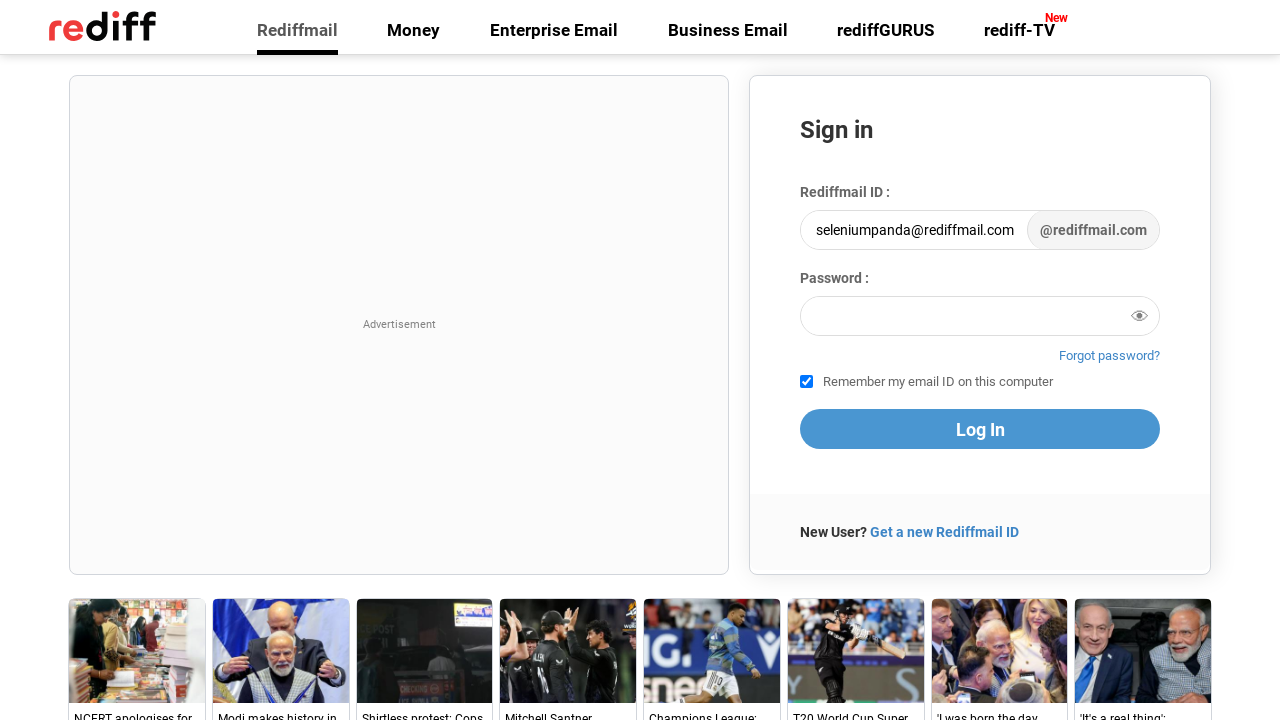